Tests radio button functionality by clicking a user radio button and handling the popup that appears

Starting URL: https://rahulshettyacademy.com/loginpagePractise/

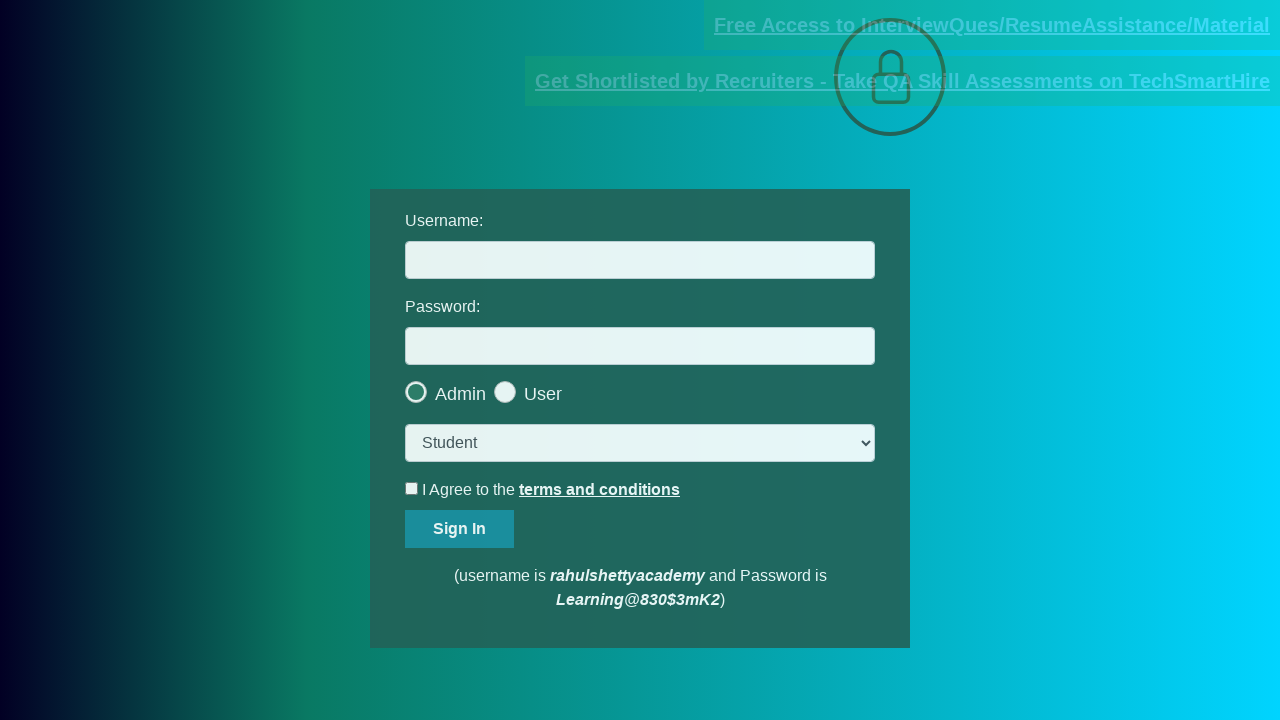

Clicked the 'user' radio button at (568, 387) on input[type='radio'][value='user']
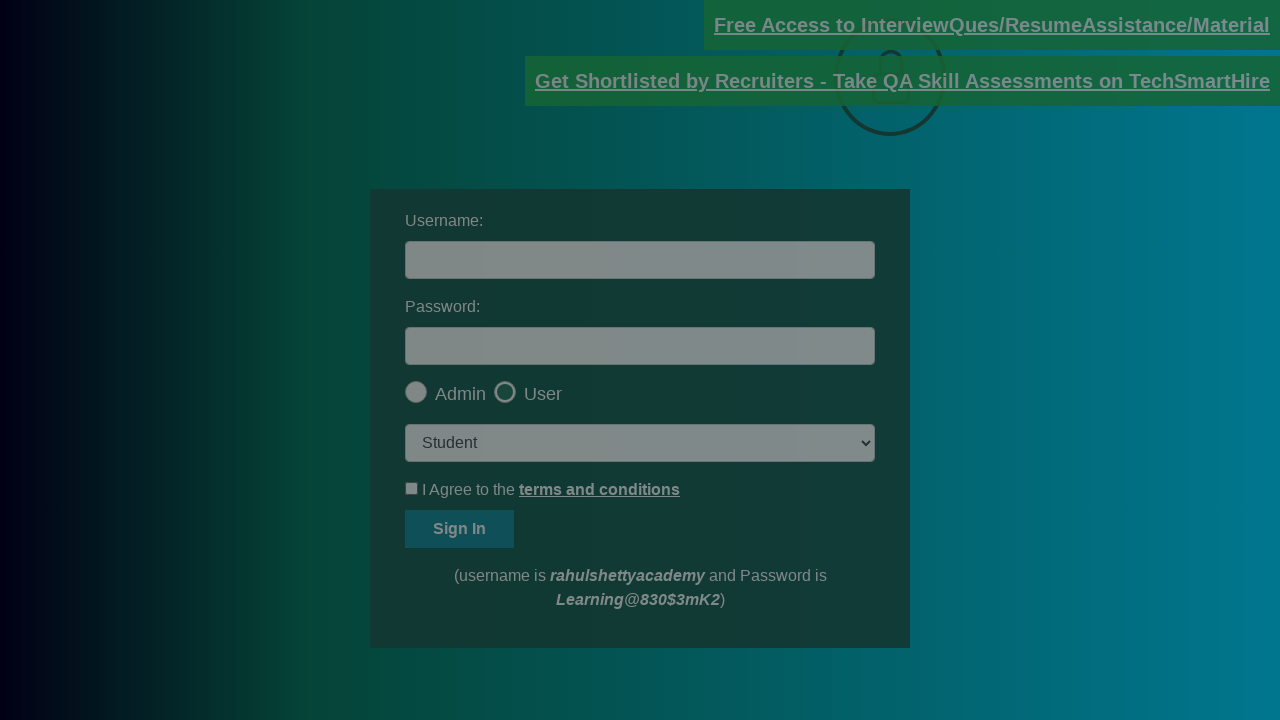

Clicked the okay button on the popup at (698, 144) on #okayBtn
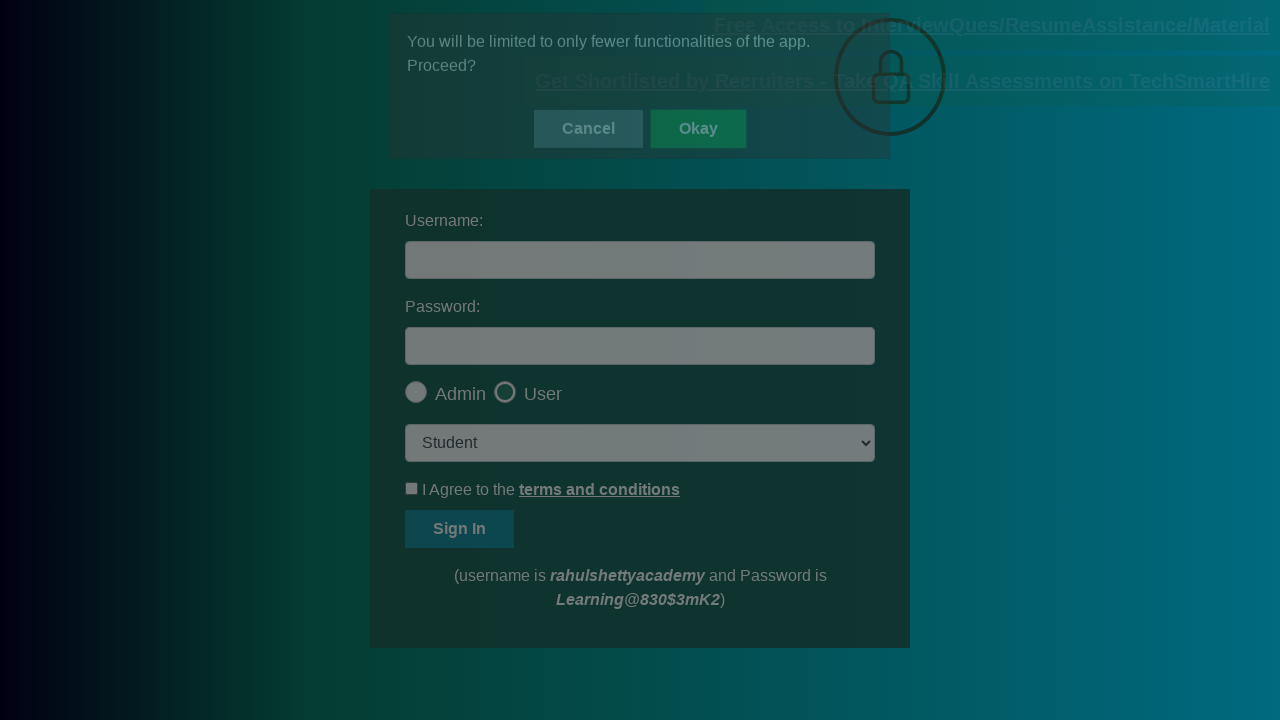

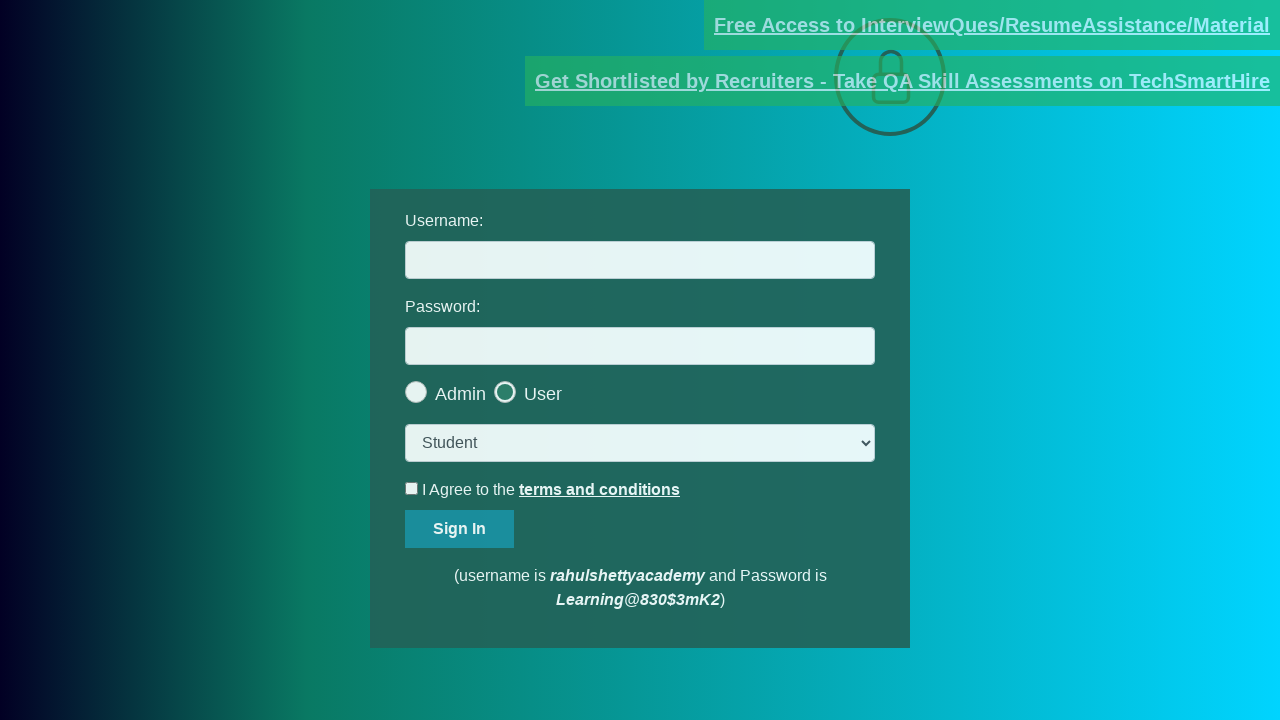